Tests the email alerts link on travel advice page by clicking through to the email subscription flow.

Starting URL: https://www.gov.uk/foreign-travel-advice/turkey

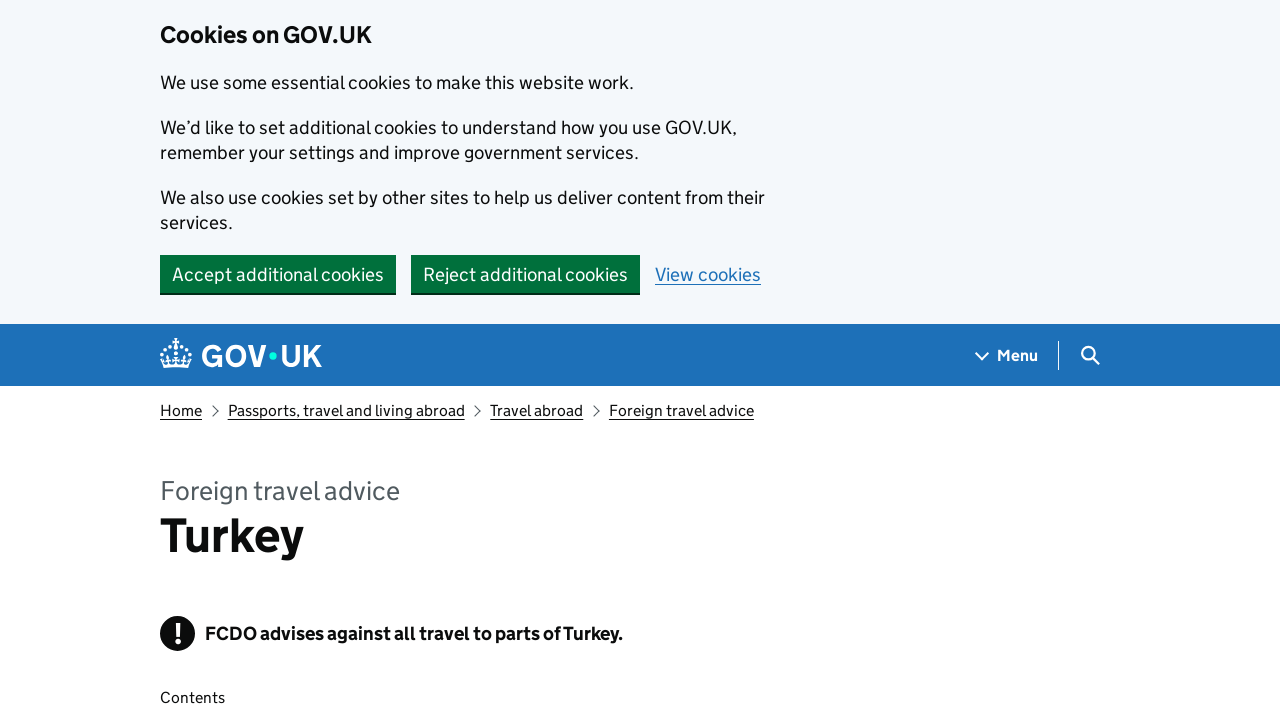

Clicked 'Get email alerts' link on Turkey travel advice page at (240, 360) on internal:role=link[name="Get email alerts"i]
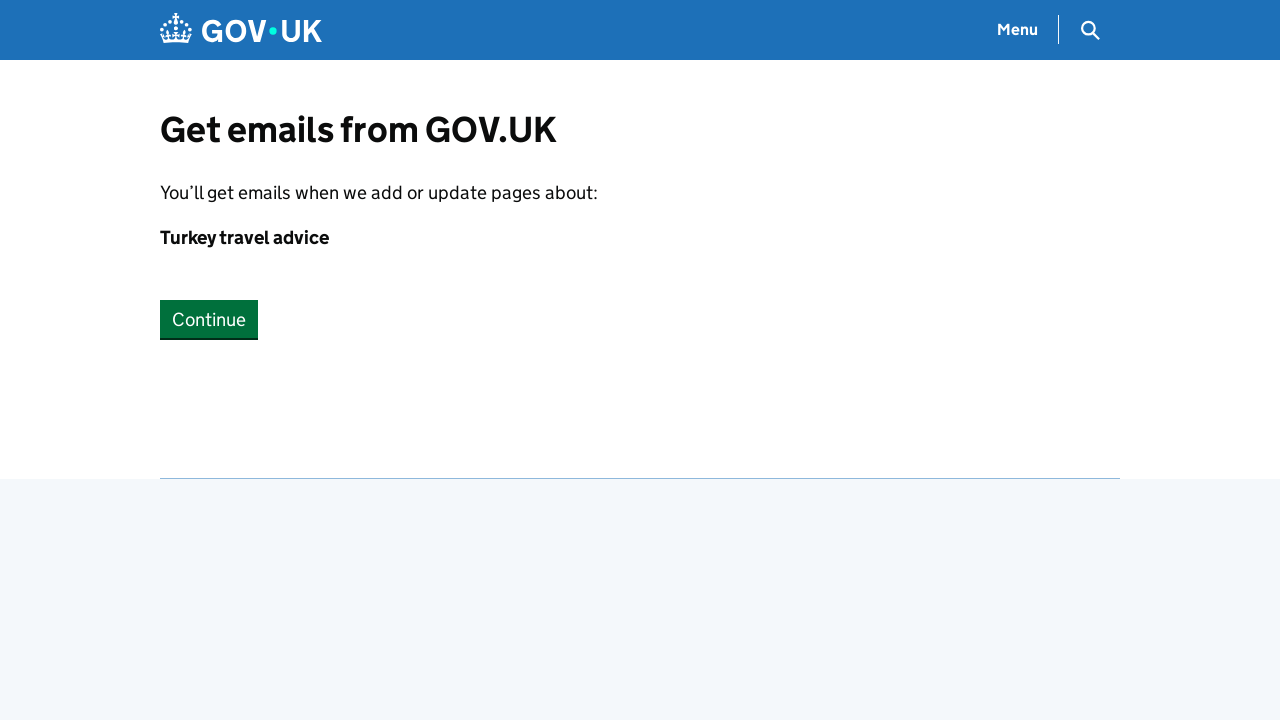

Clicked 'Continue' button to proceed in email subscription flow at (209, 645) on internal:role=button[name="Continue"i]
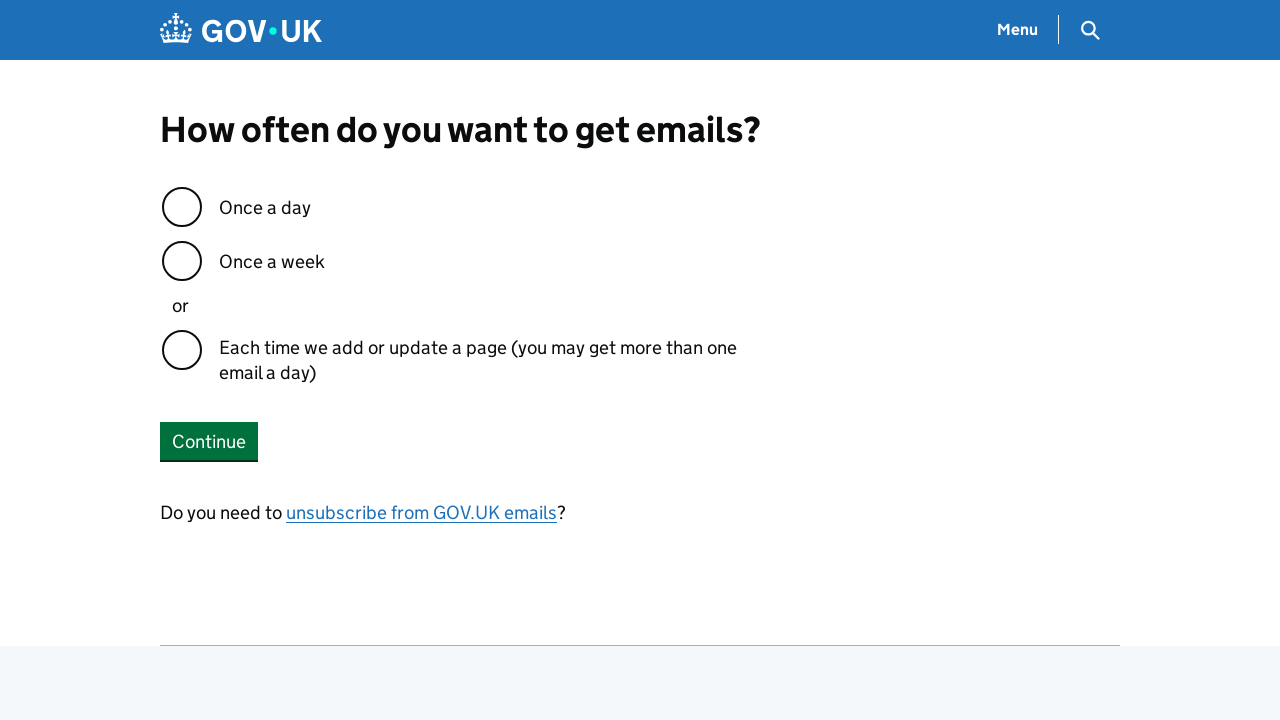

Email frequency question is now visible on the page
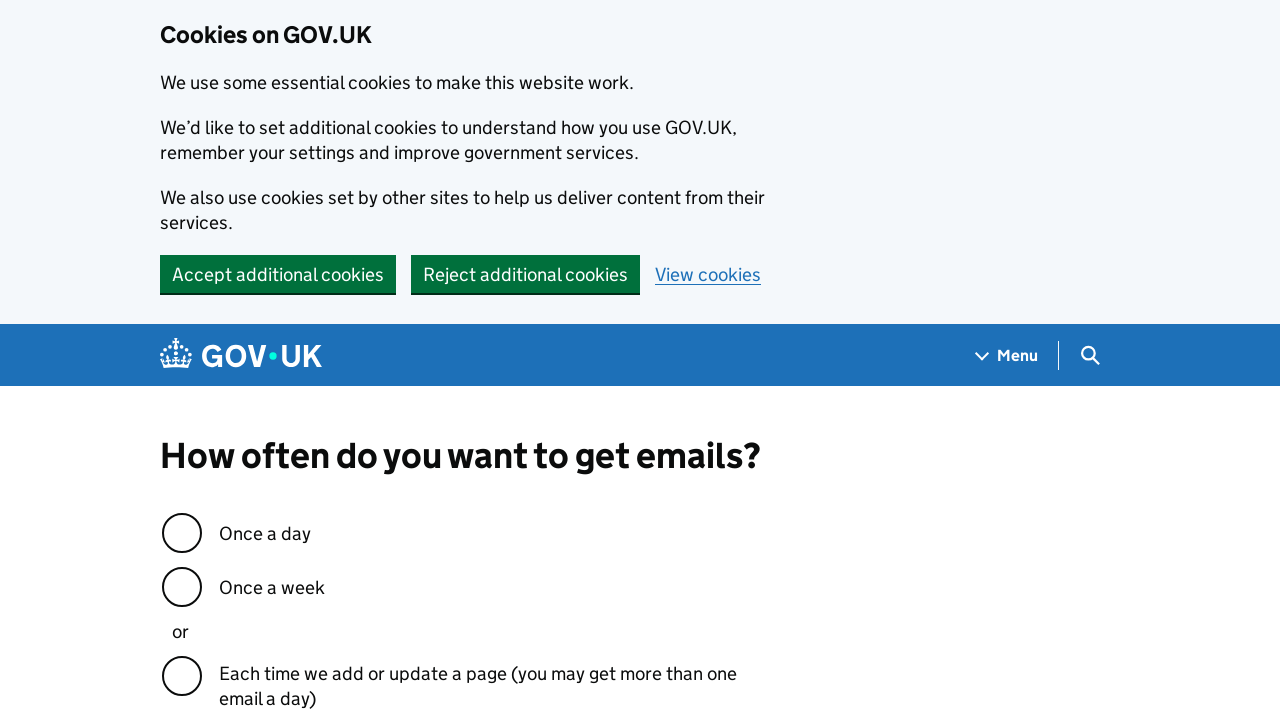

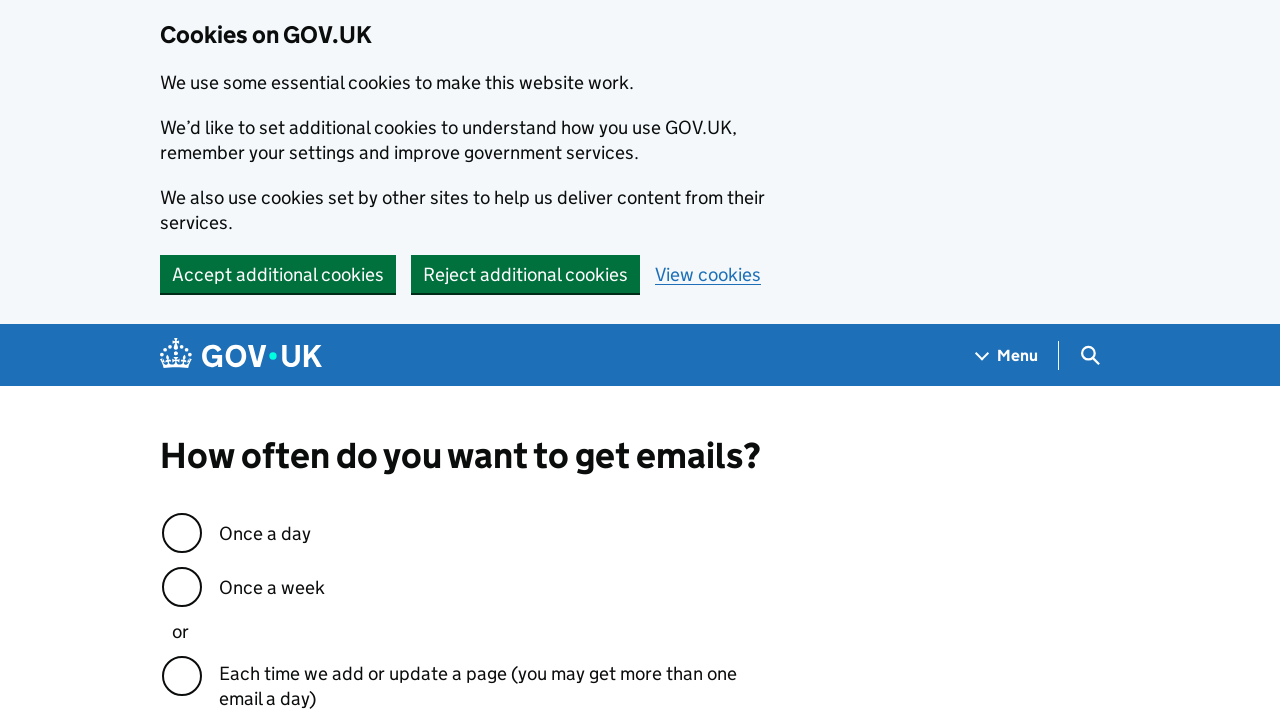